Tests contact form submission by filling in all required fields (forename, email, message) and submitting the form

Starting URL: https://jupiter.cloud.planittesting.com/

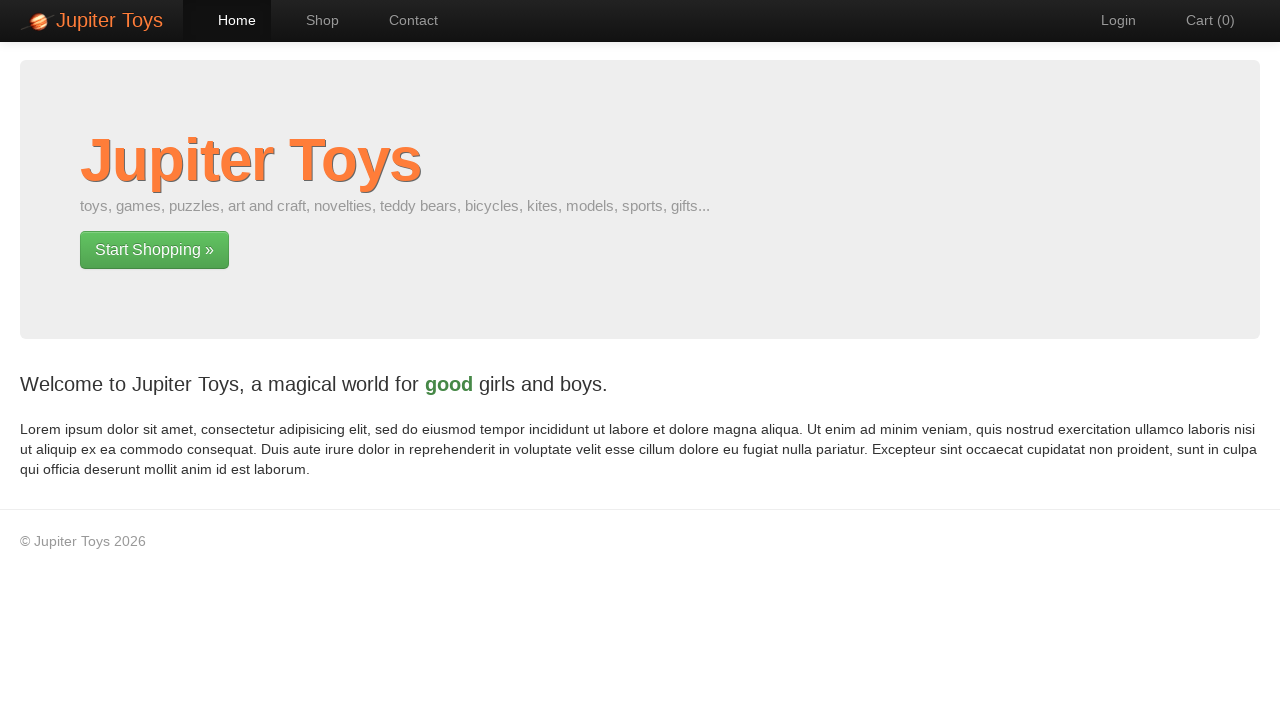

Clicked Contact link to navigate to contact form at (404, 20) on a:text('Contact')
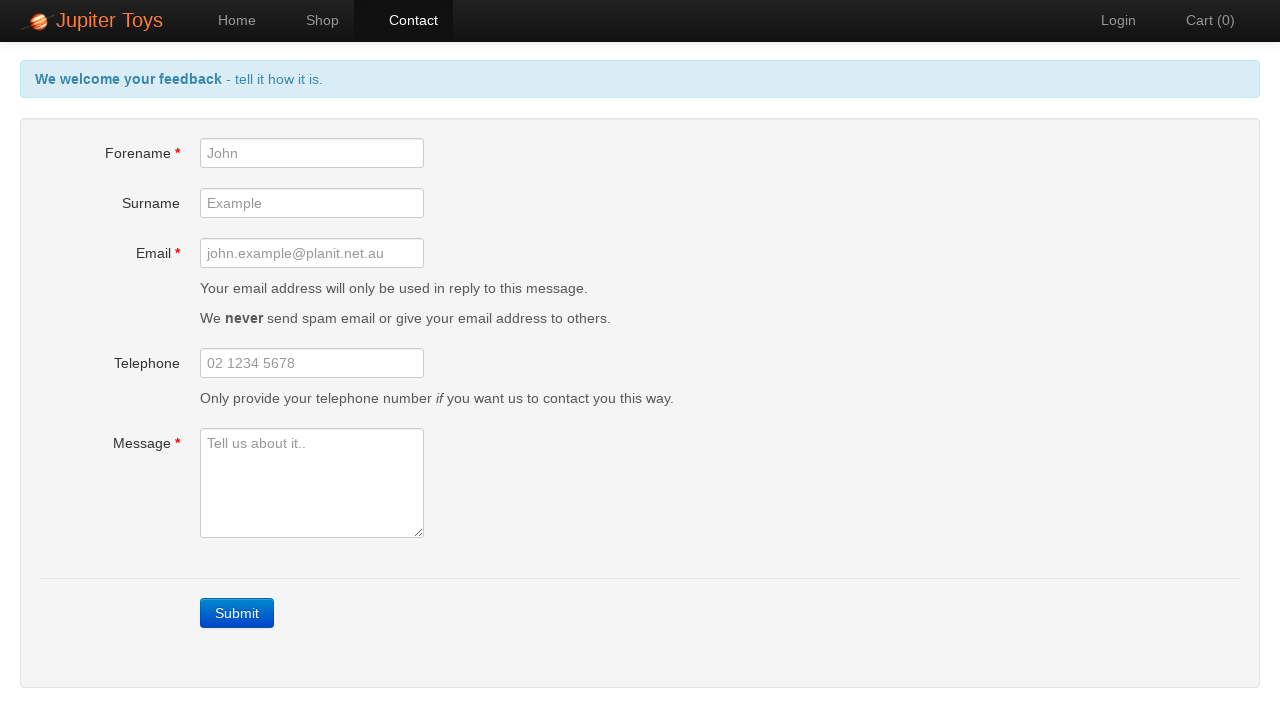

Filled forename field with 'Sarah' on input[name='forename']
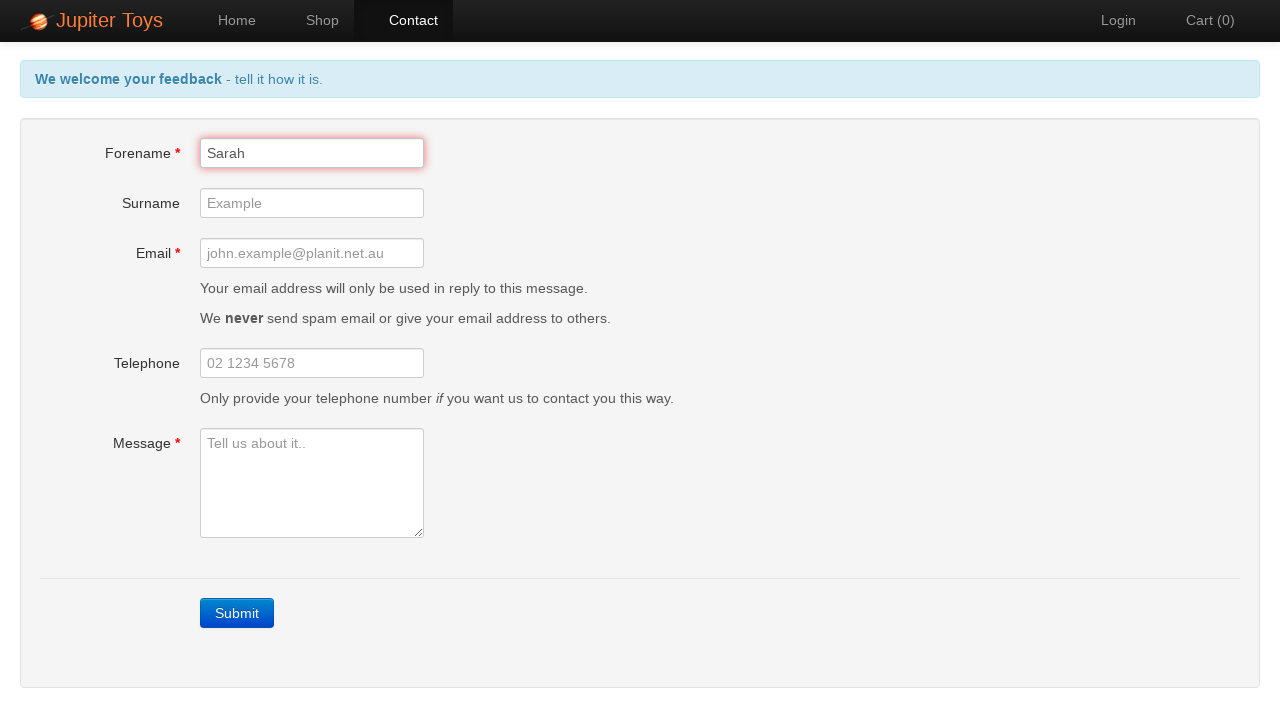

Filled email field with 'sarah.johnson@example.com' on input[name='email']
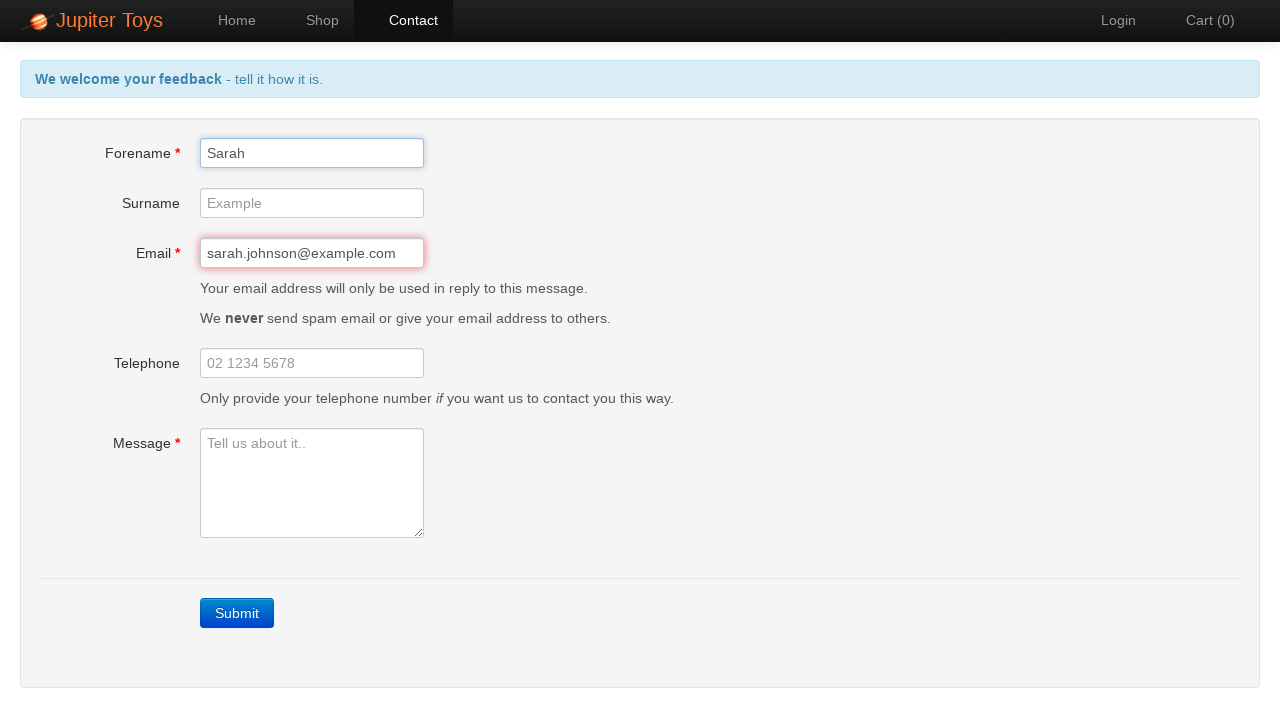

Filled message field with 'Hello, I have a question about your products.' on textarea[name='message']
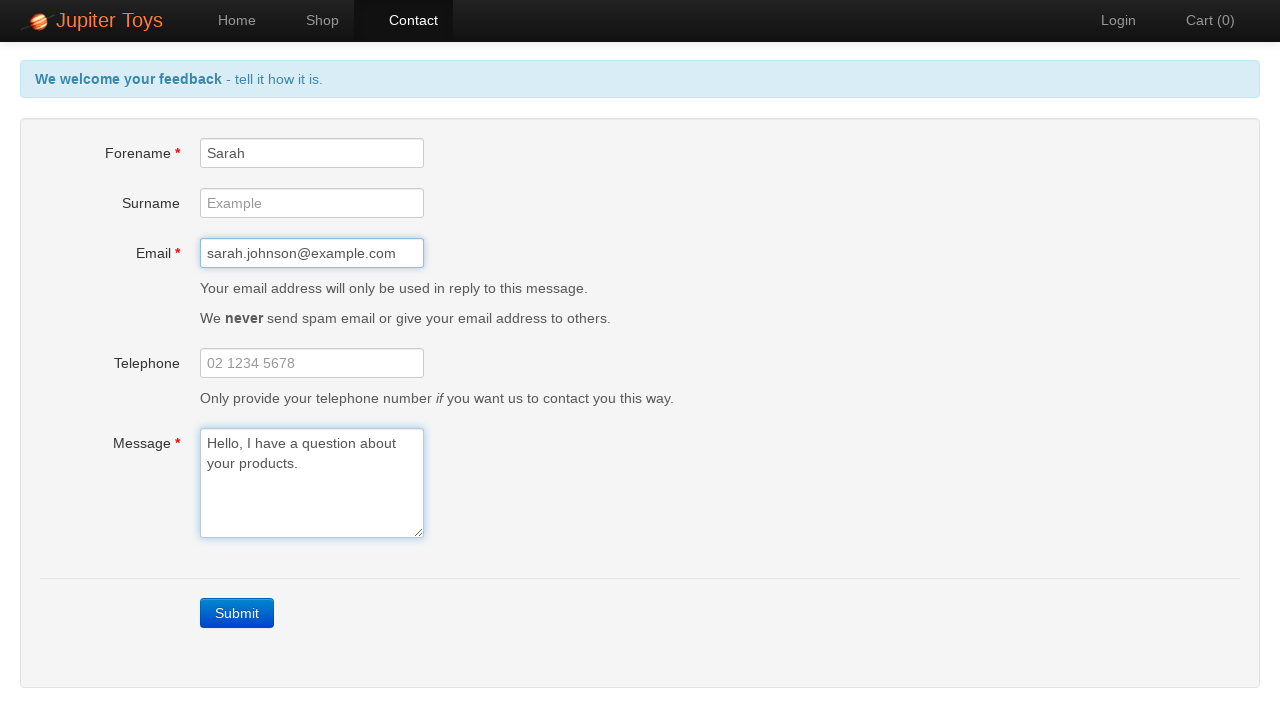

Clicked Submit button to submit contact form at (237, 613) on a:text('Submit')
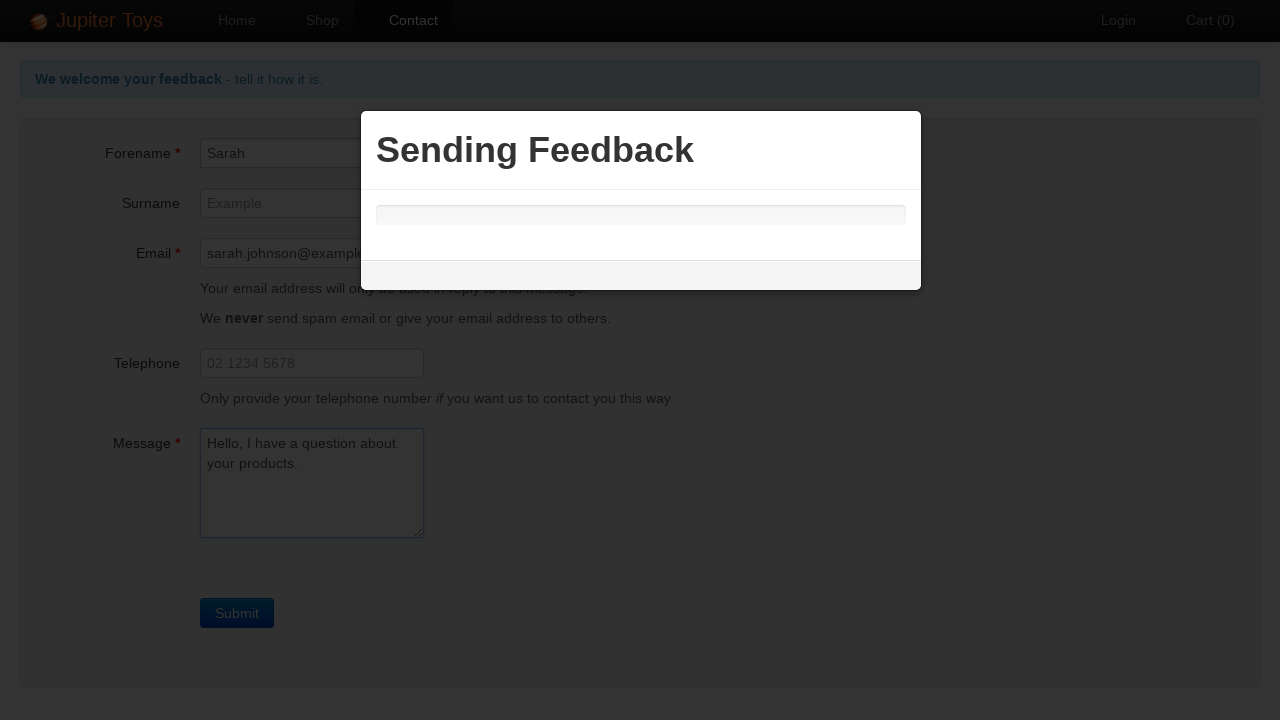

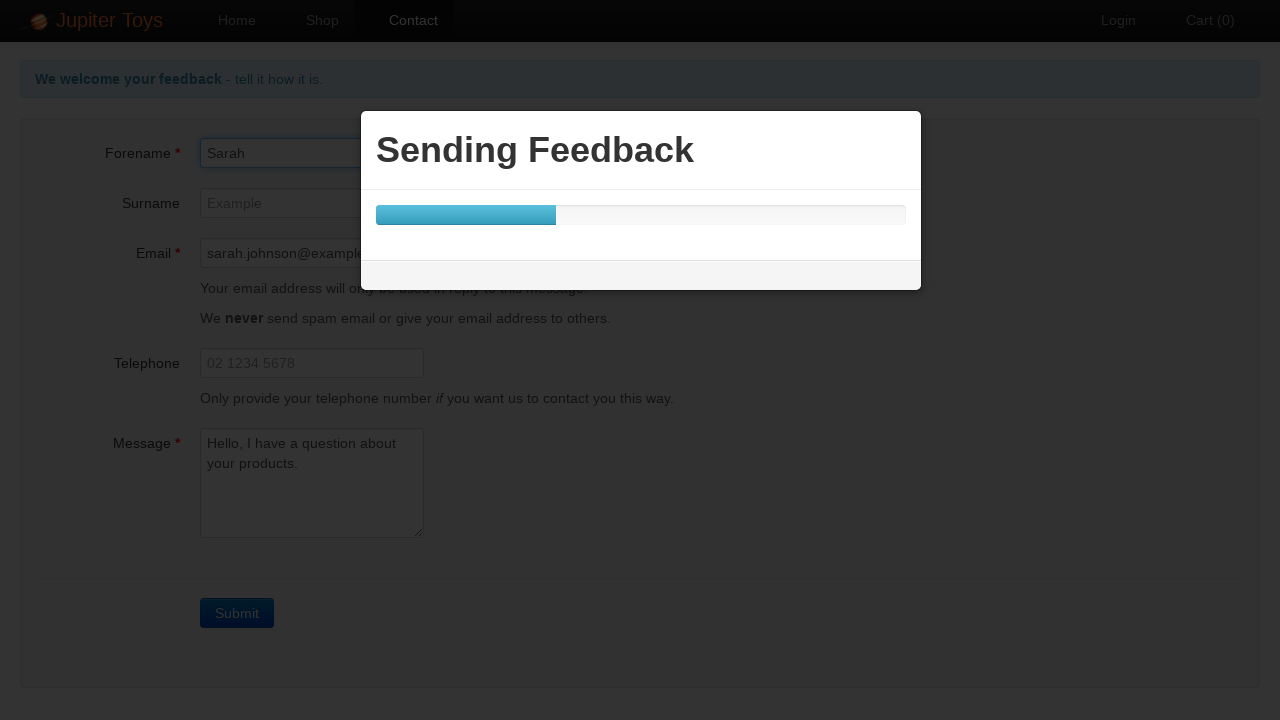